Tests that Clear completed button is hidden when no items are completed

Starting URL: https://demo.playwright.dev/todomvc

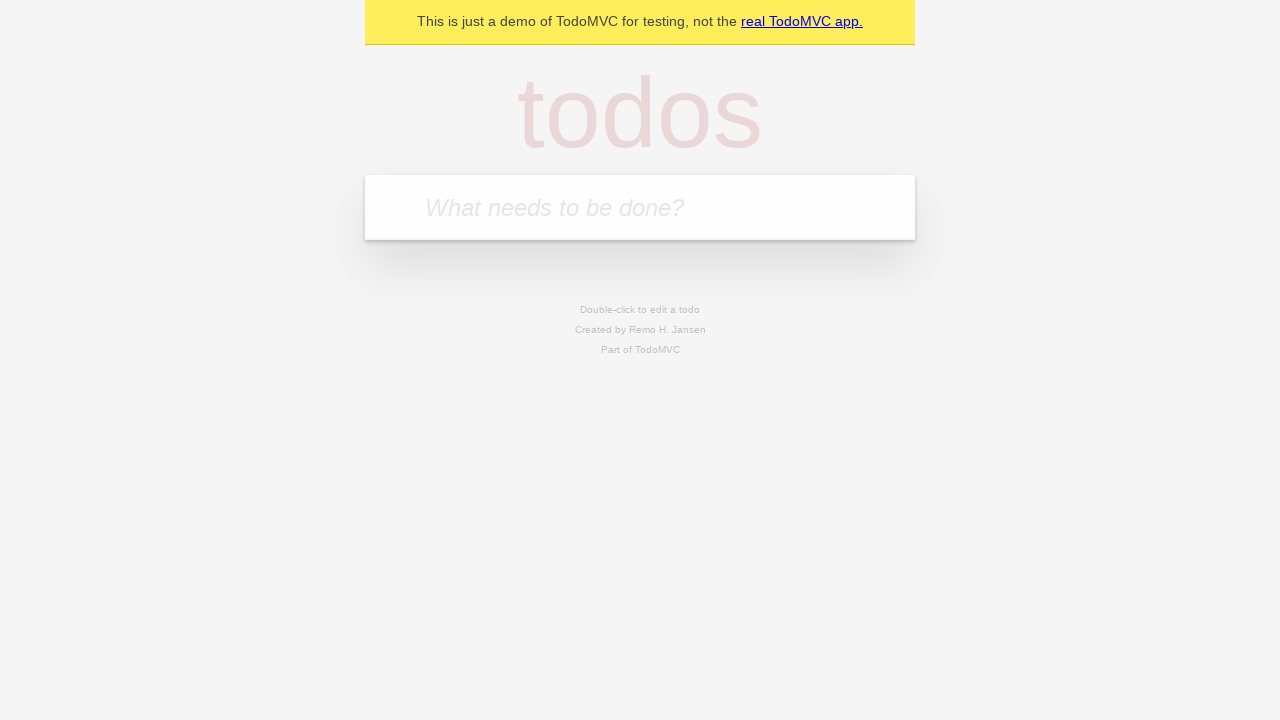

Filled todo input with 'buy some cheese' on internal:attr=[placeholder="What needs to be done?"i]
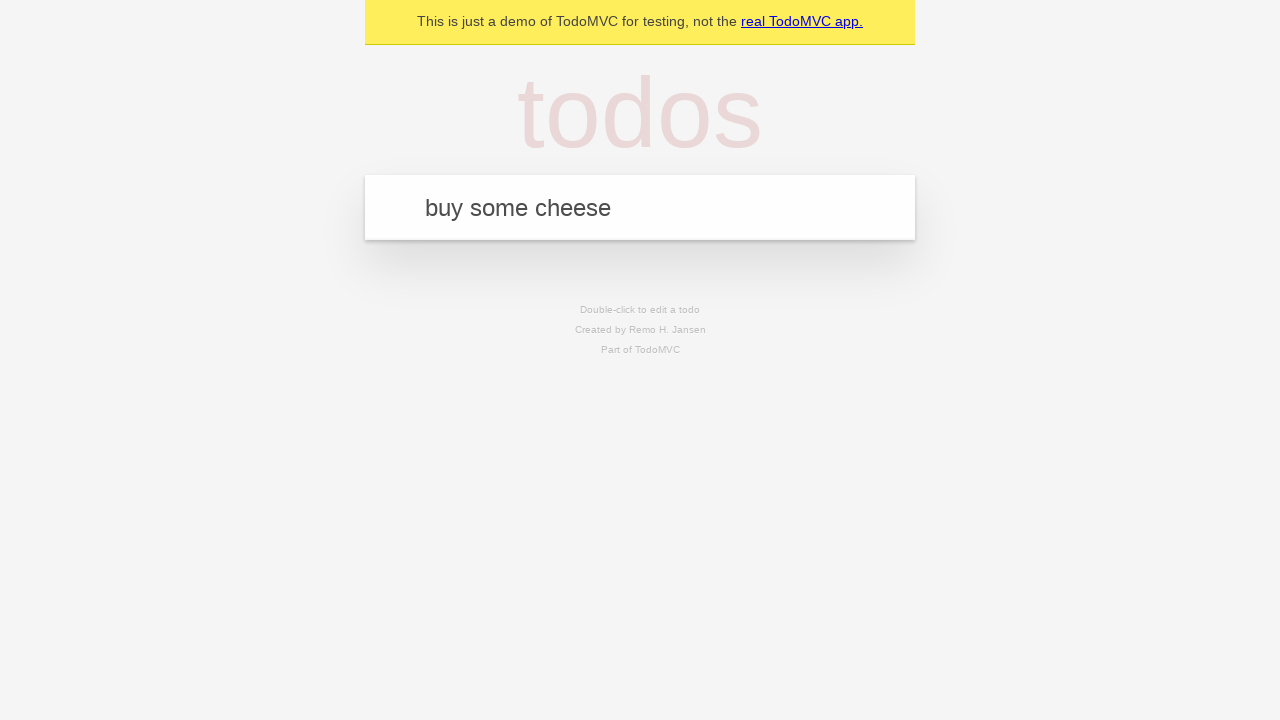

Pressed Enter to create todo 'buy some cheese' on internal:attr=[placeholder="What needs to be done?"i]
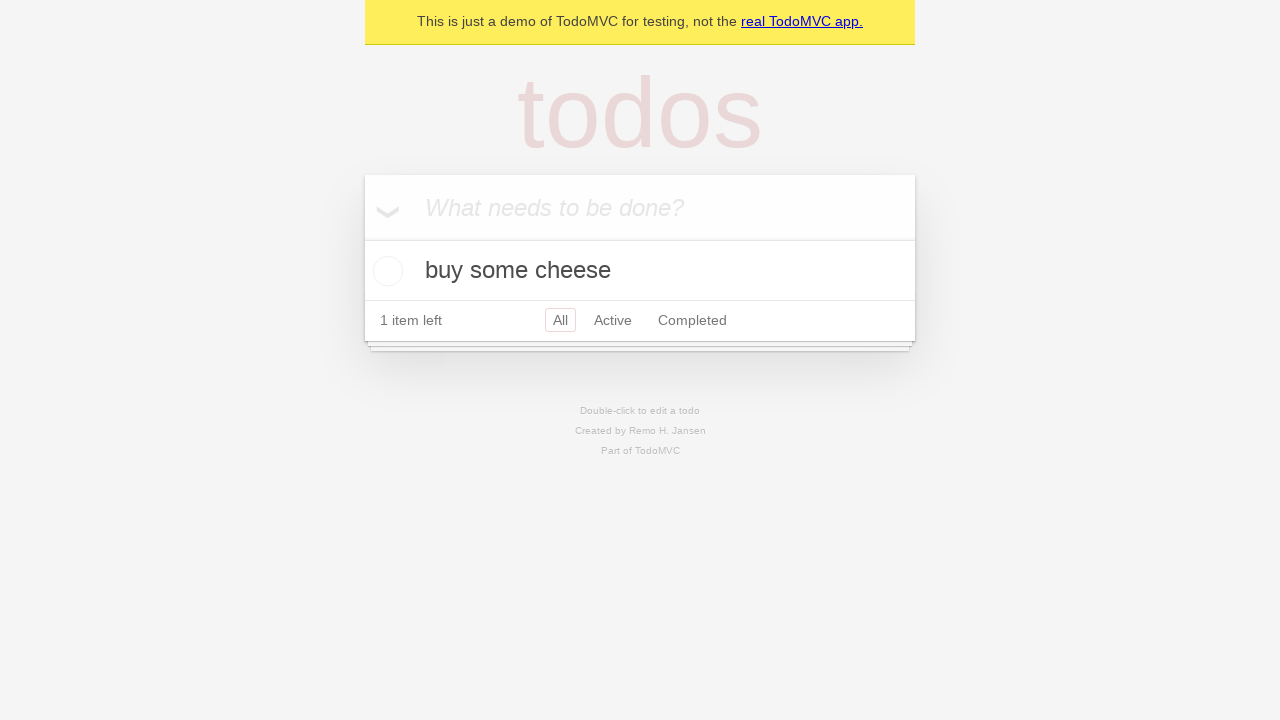

Filled todo input with 'feed the cat' on internal:attr=[placeholder="What needs to be done?"i]
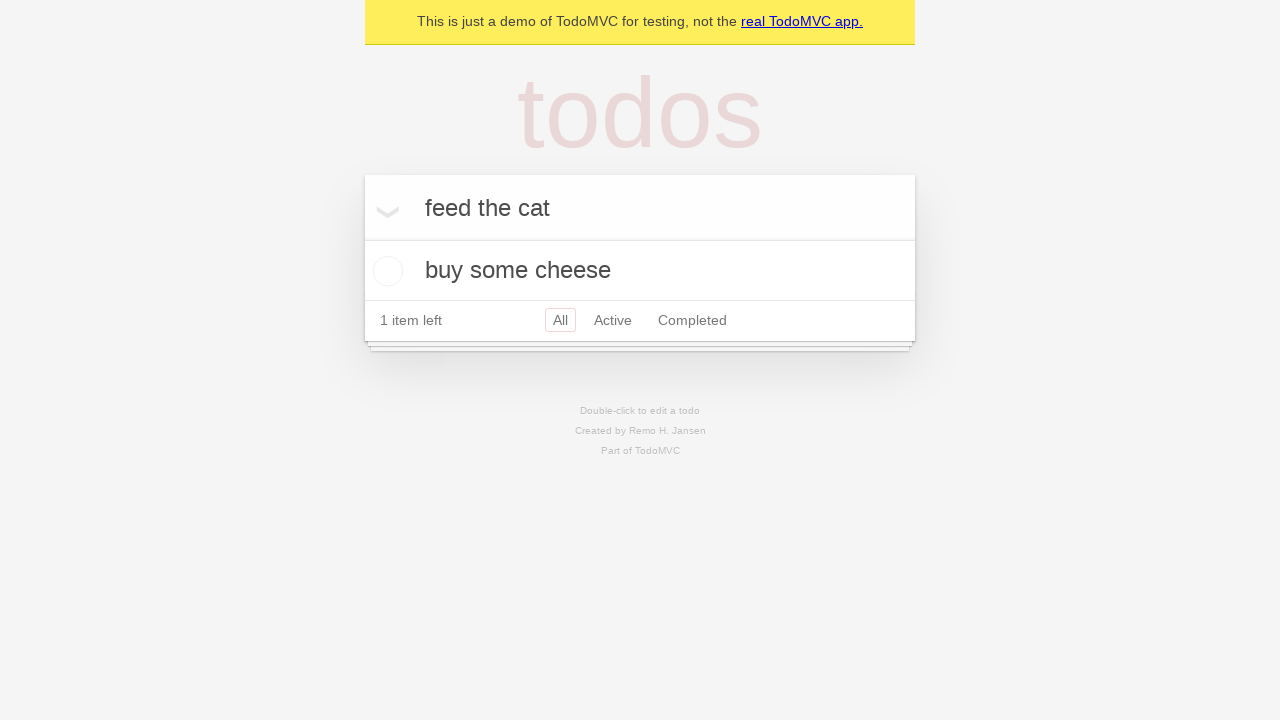

Pressed Enter to create todo 'feed the cat' on internal:attr=[placeholder="What needs to be done?"i]
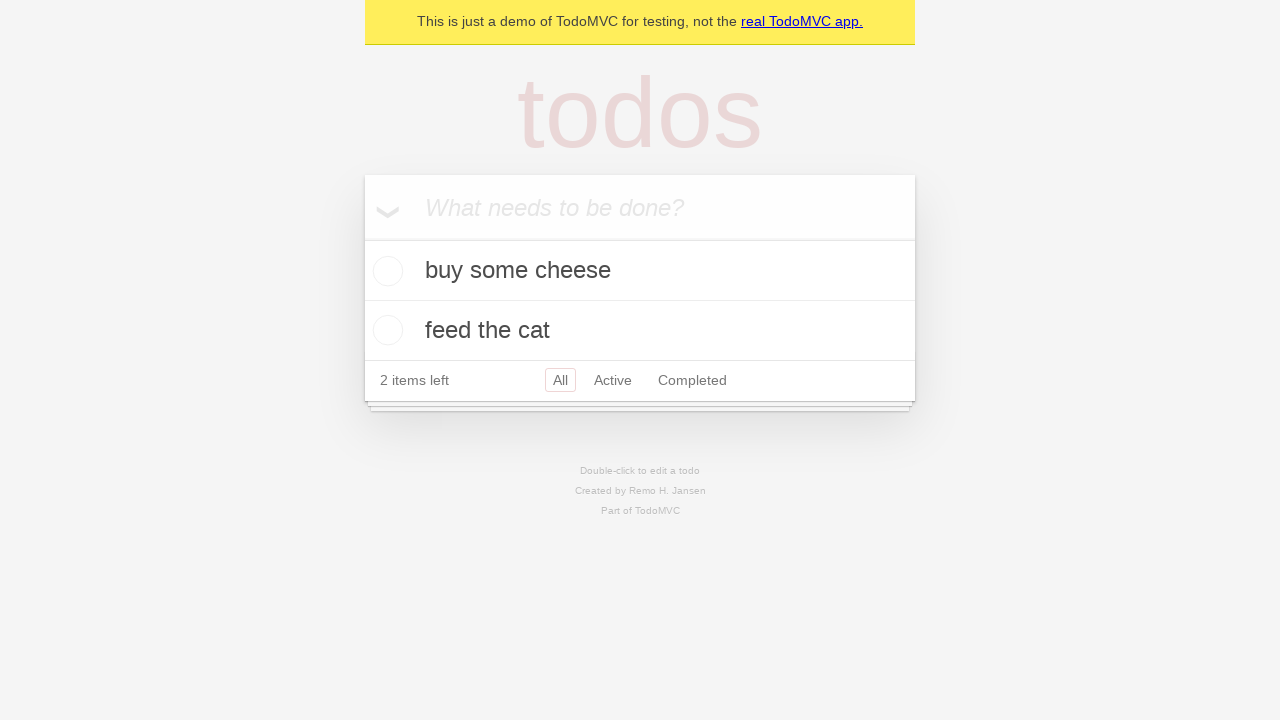

Filled todo input with 'book a doctors appointment' on internal:attr=[placeholder="What needs to be done?"i]
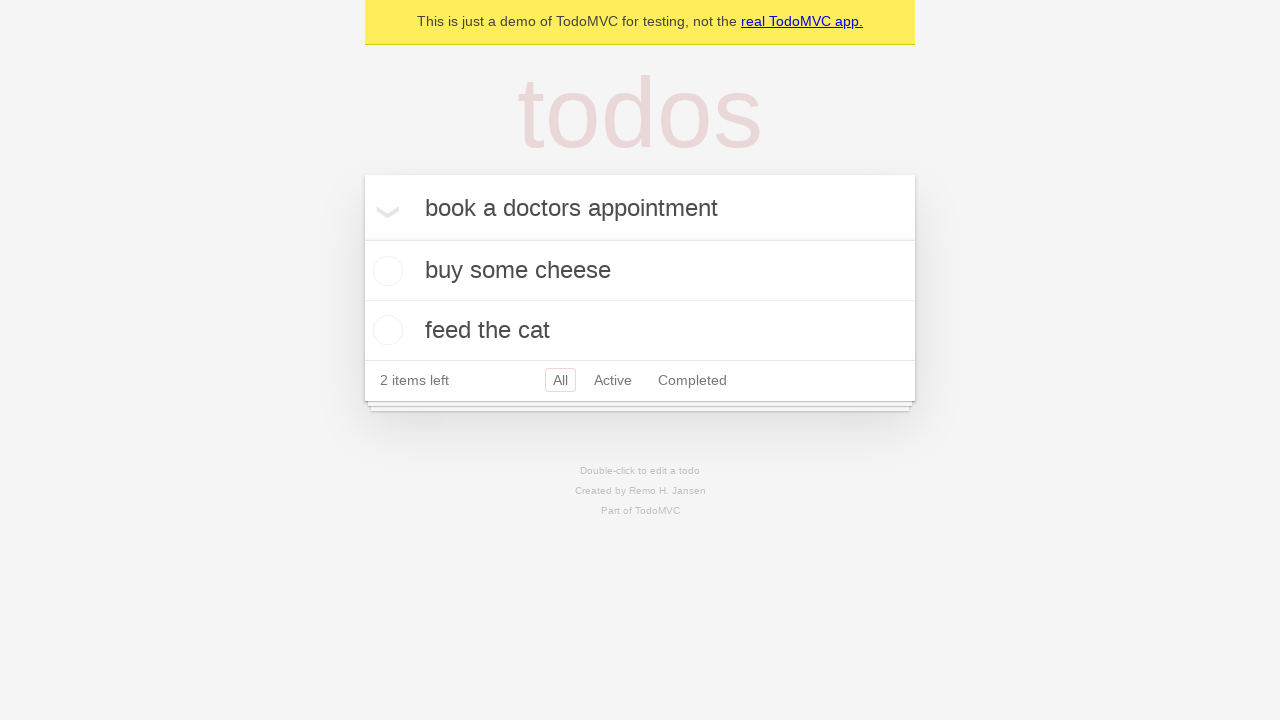

Pressed Enter to create todo 'book a doctors appointment' on internal:attr=[placeholder="What needs to be done?"i]
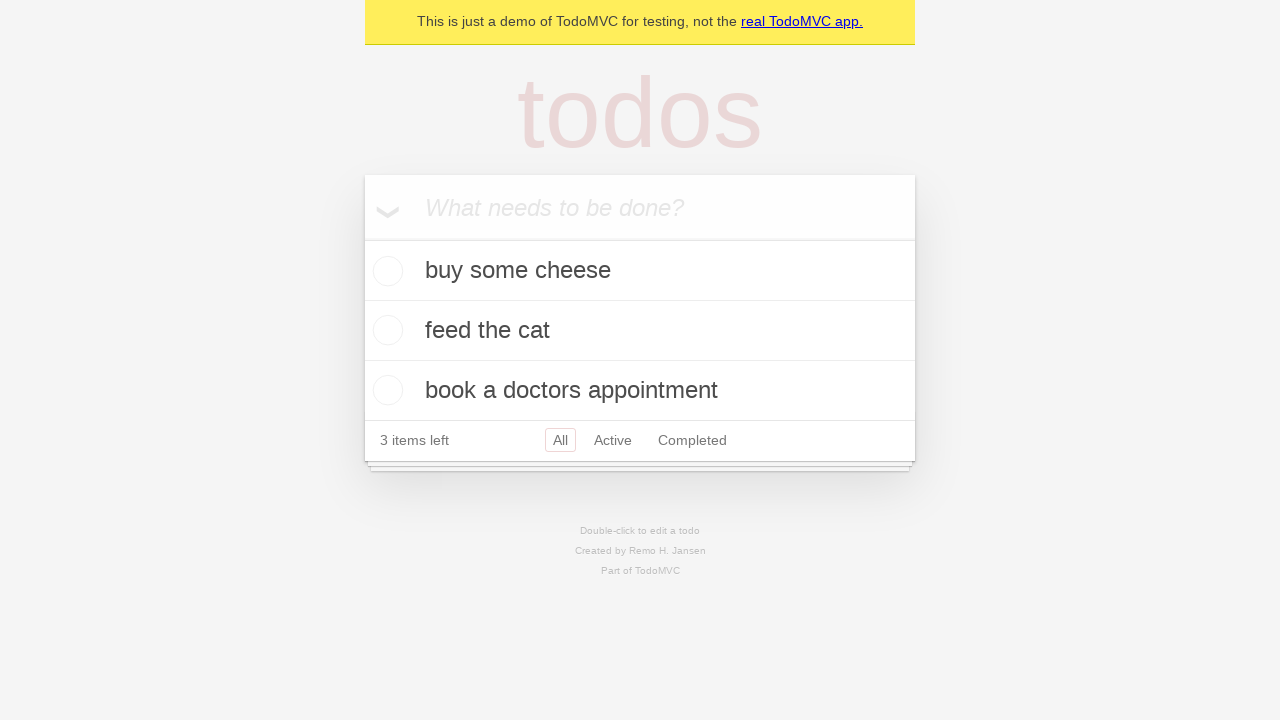

Checked the first todo item as completed at (385, 271) on .todo-list li .toggle >> nth=0
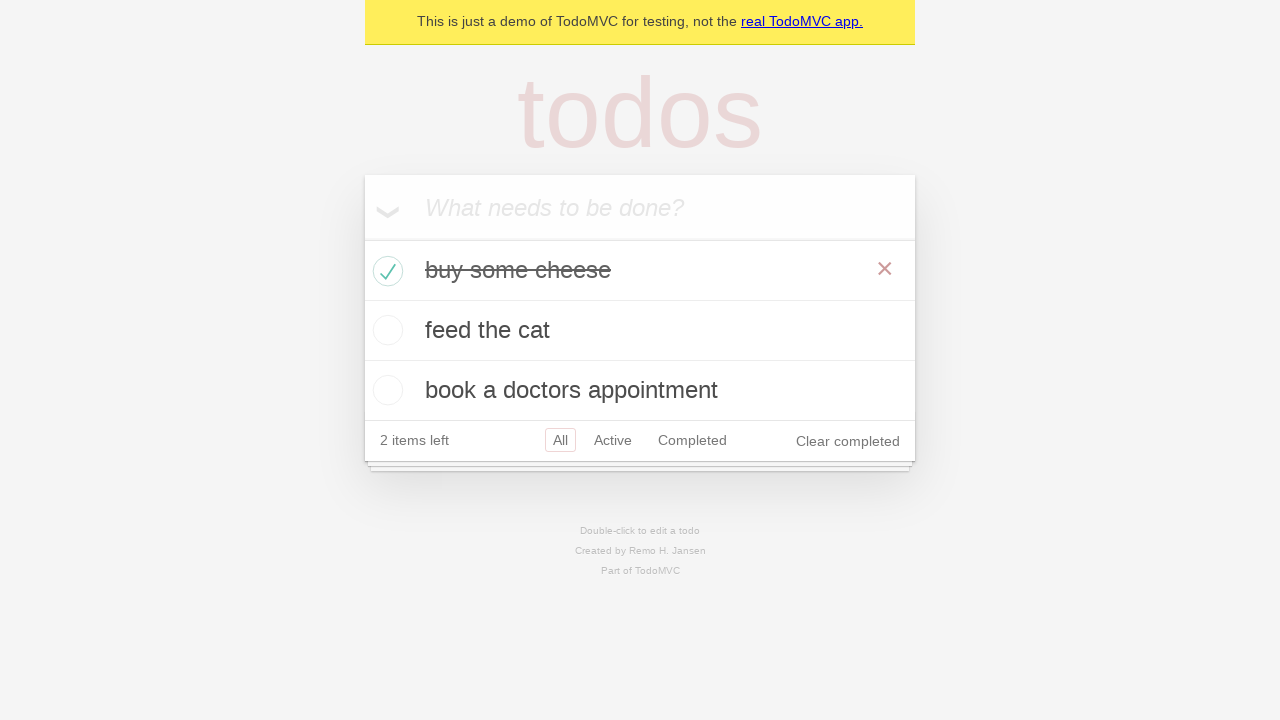

Clicked 'Clear completed' button to remove completed todo at (848, 441) on internal:role=button[name="Clear completed"i]
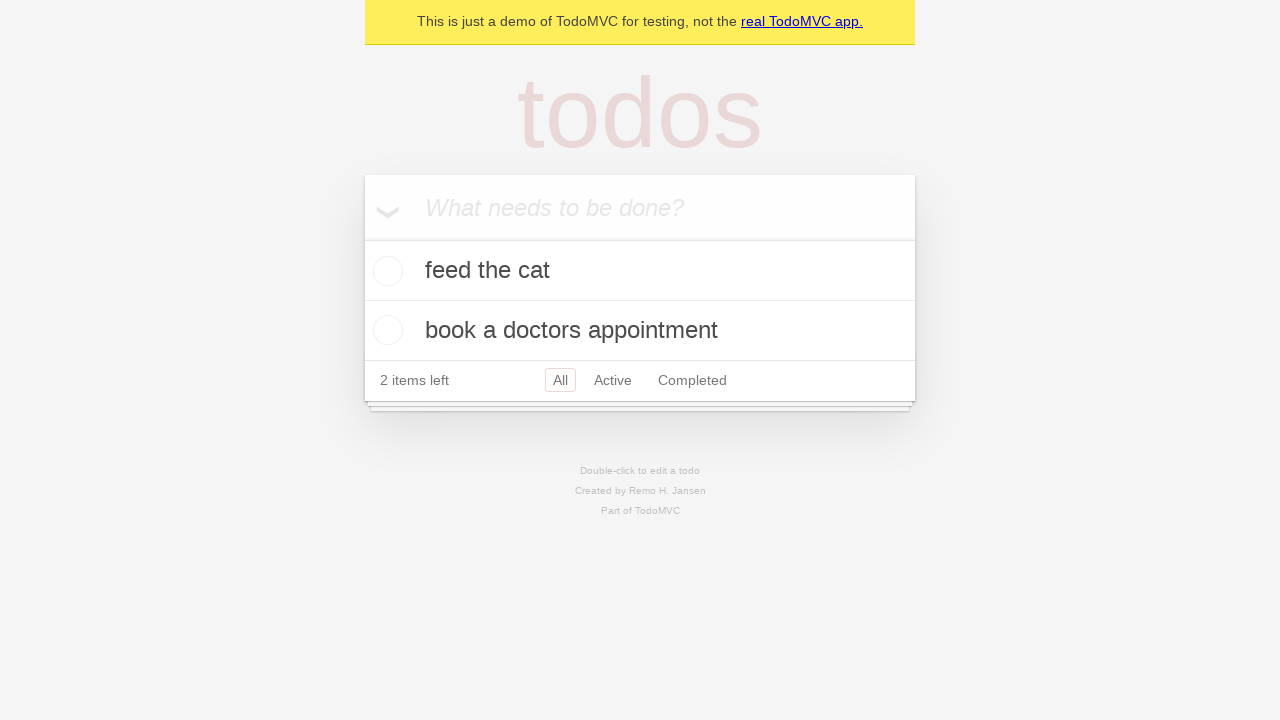

'Clear completed' button is now hidden as expected
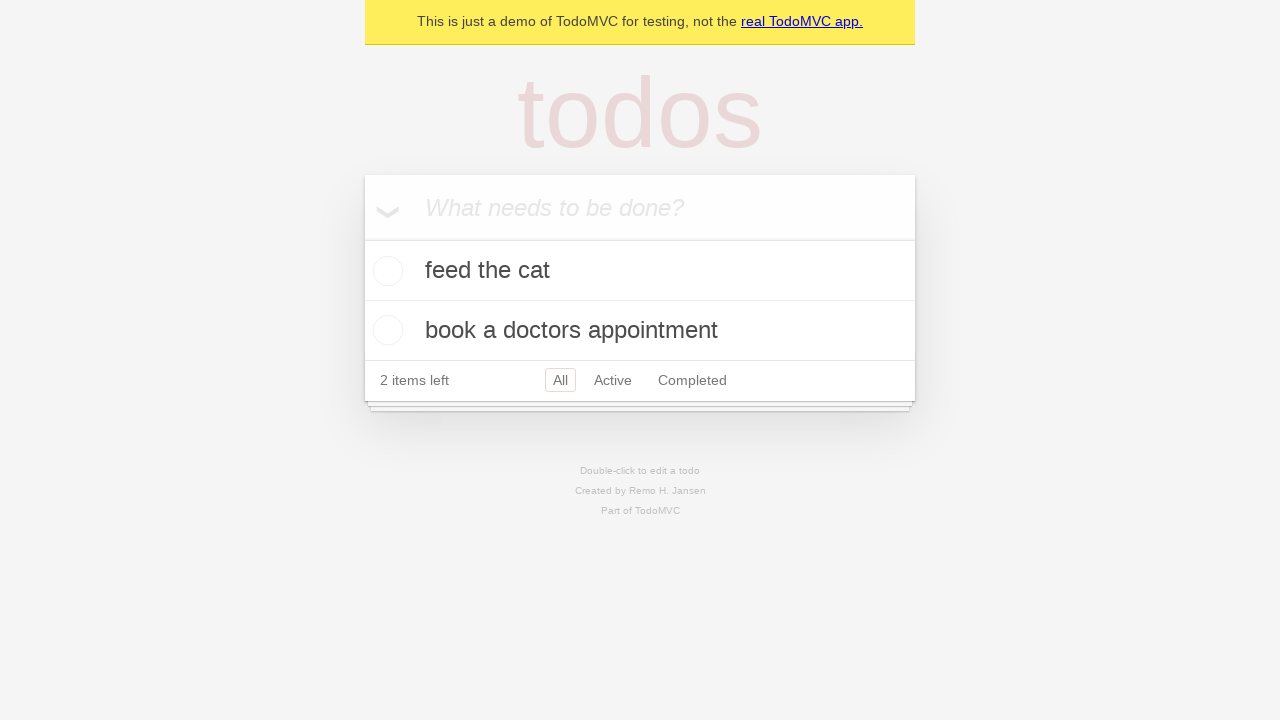

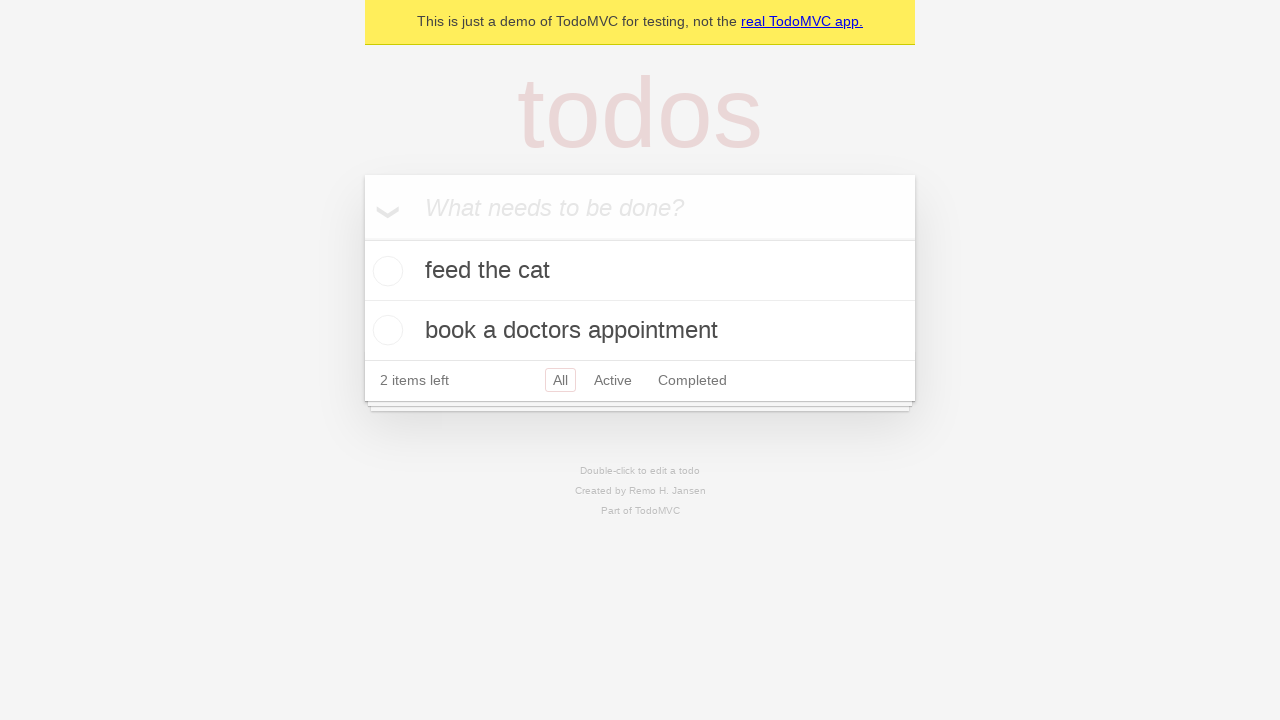